Navigates to login page and verifies the text of label elements

Starting URL: https://the-internet.herokuapp.com/

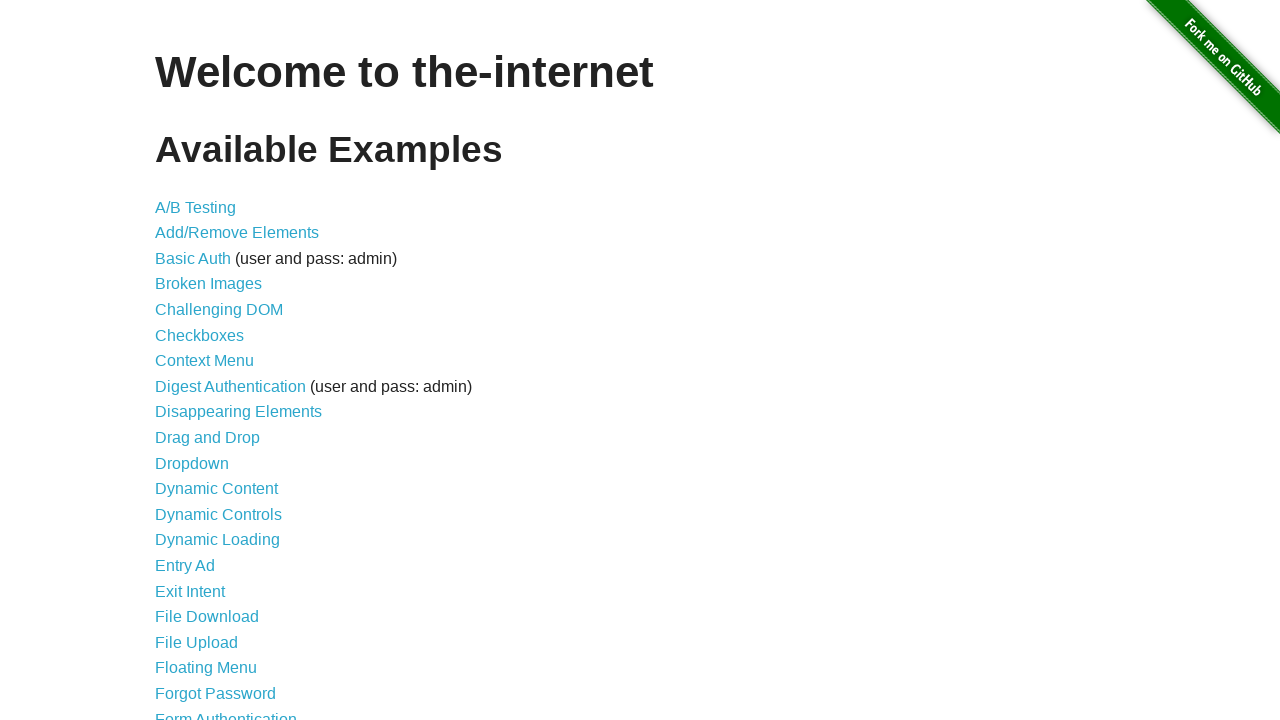

Clicked on the login link at (226, 712) on xpath=/html/body/div[2]/div/ul/li[21]/a
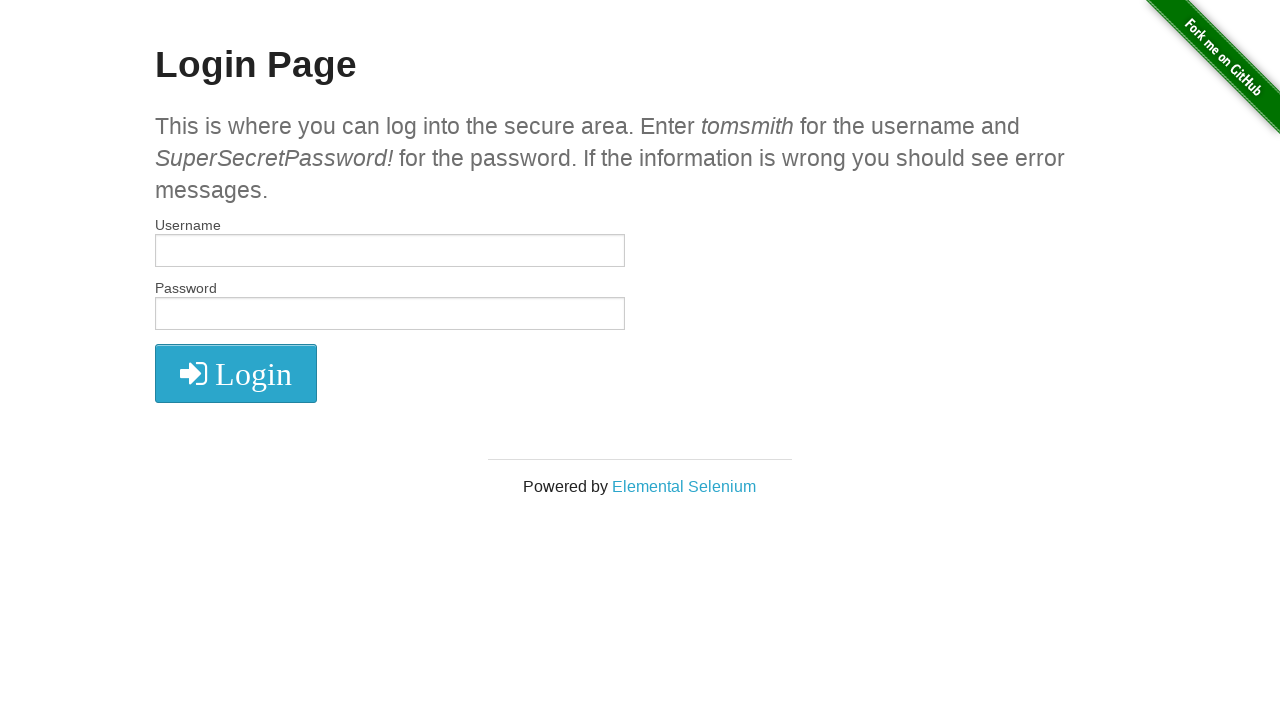

Waited for label elements to be present on the page
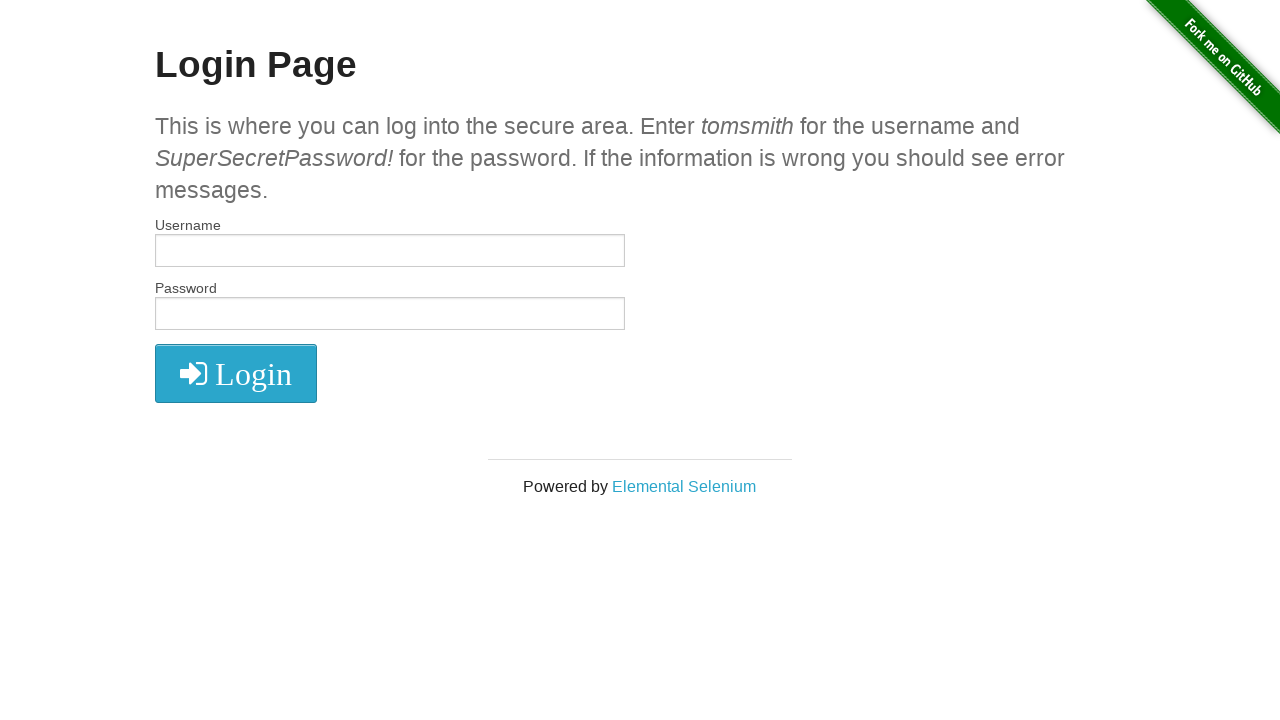

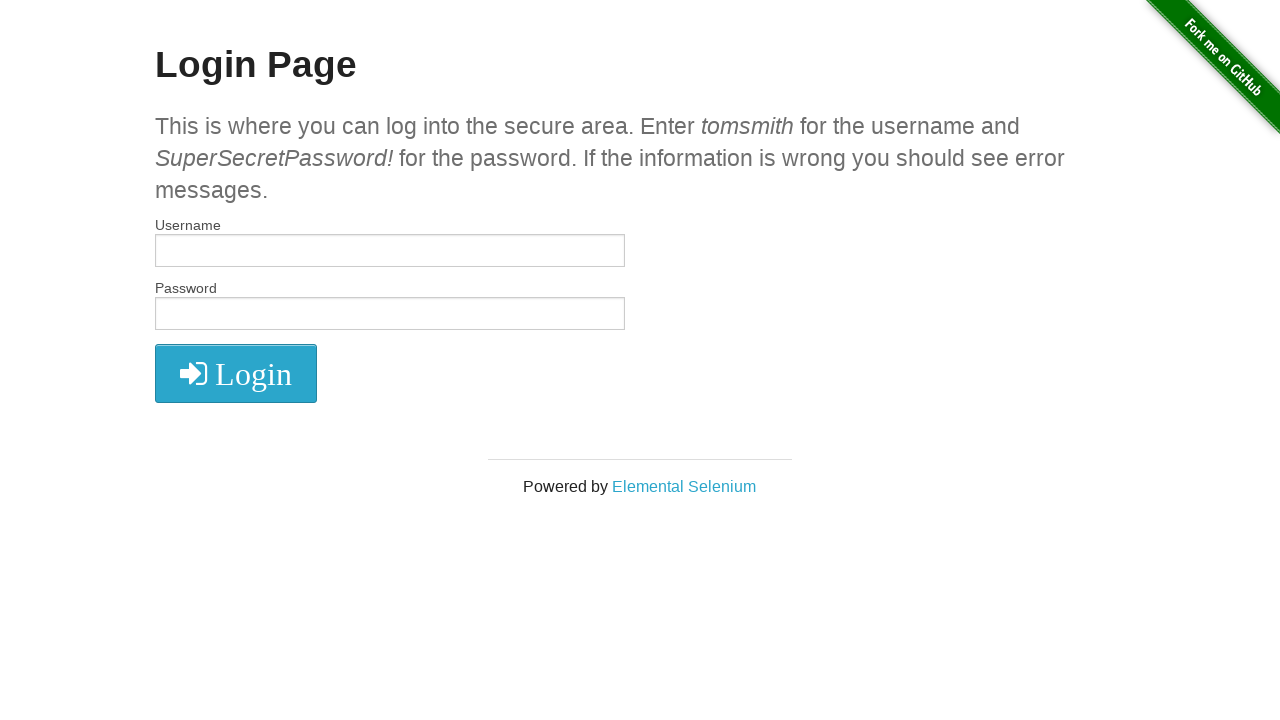